Tests checkbox functionality by navigating to a checkboxes page and ensuring both checkboxes are selected by clicking them if they are not already checked.

Starting URL: https://the-internet.herokuapp.com/checkboxes

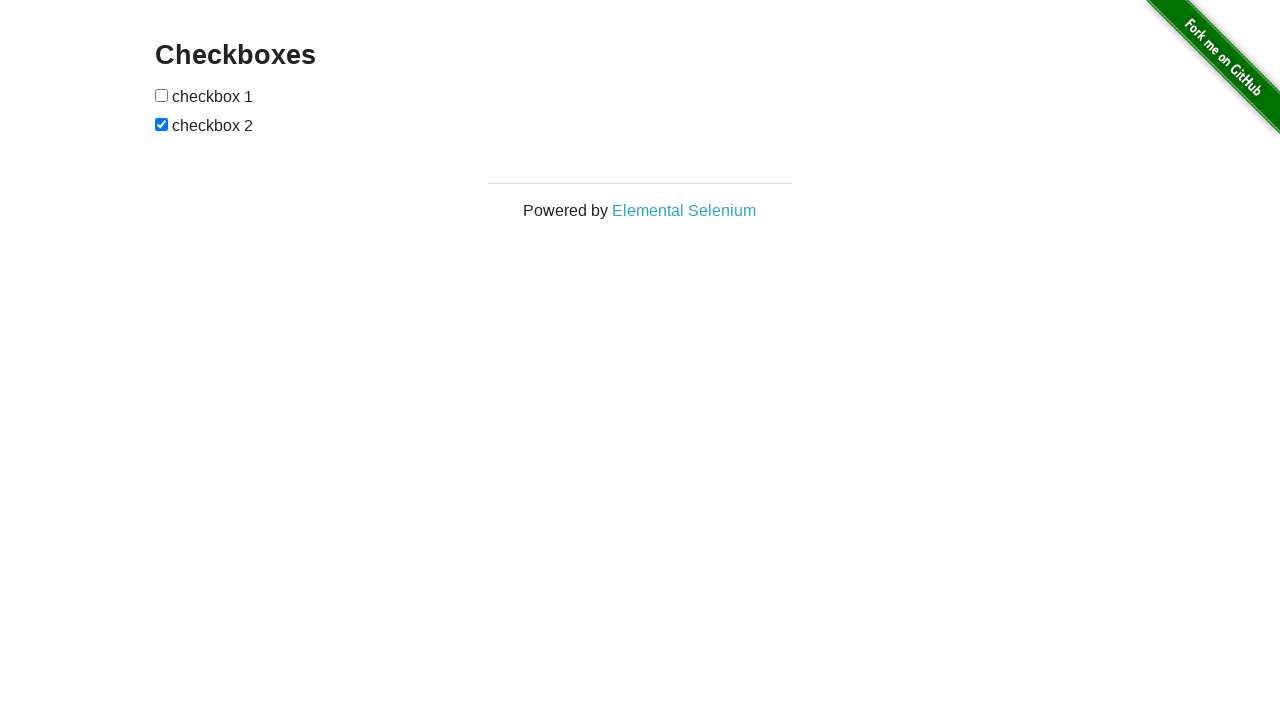

Navigated to checkboxes page
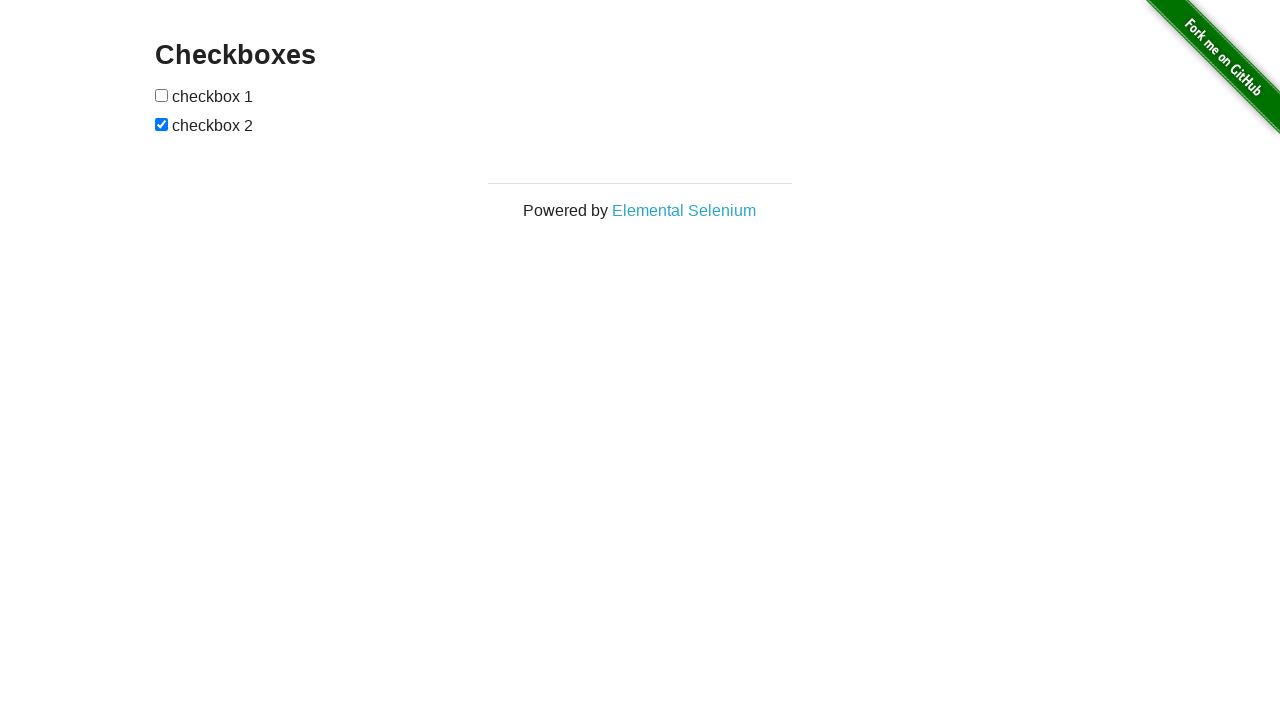

Located first checkbox element
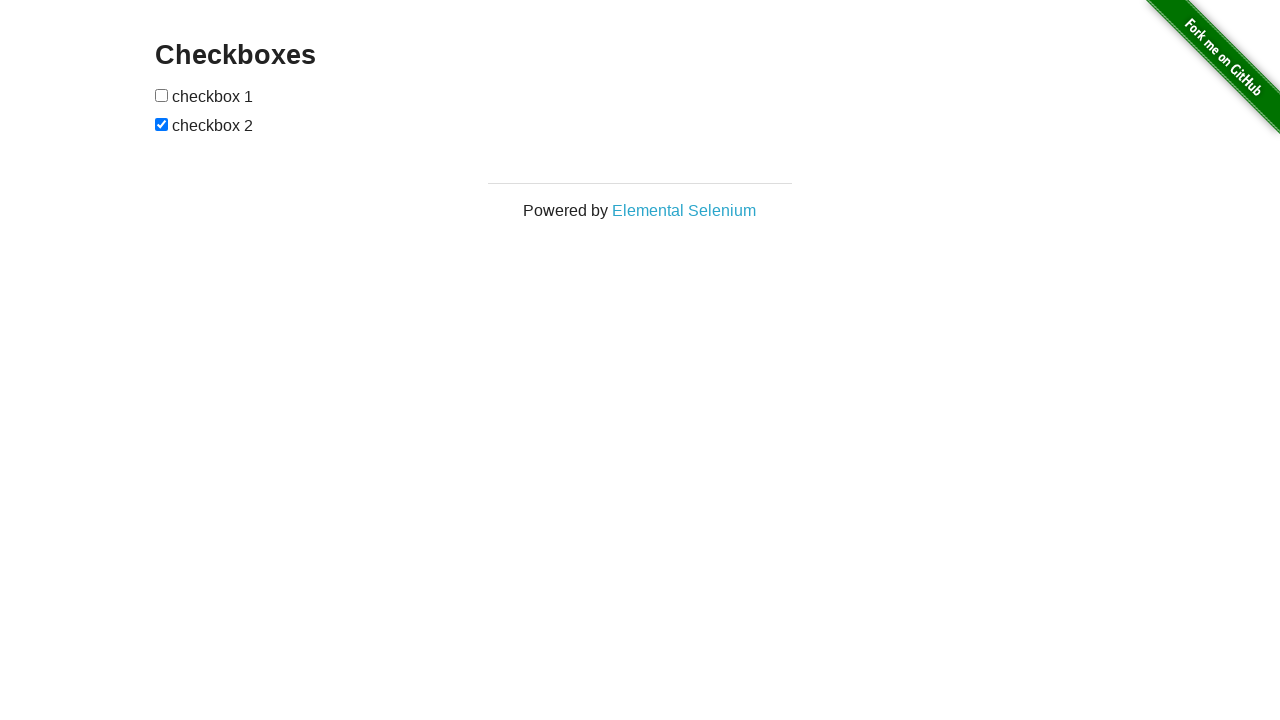

Located second checkbox element
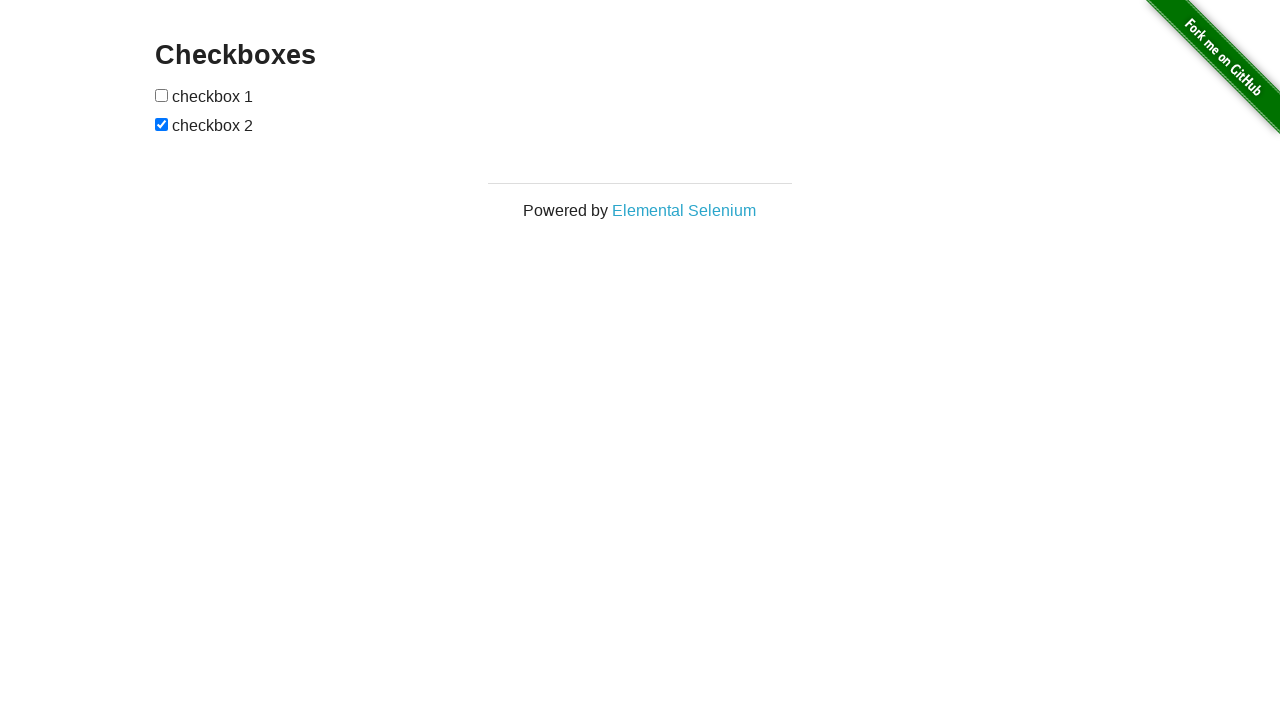

Checked first checkbox status
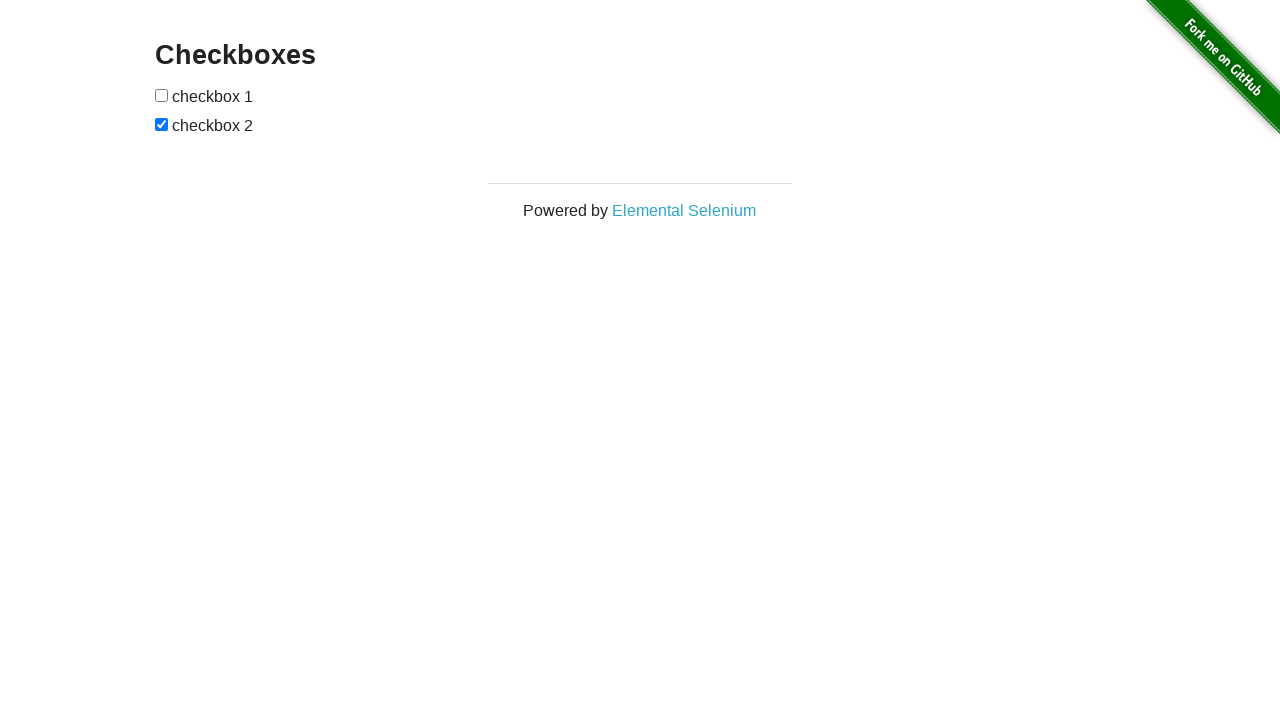

Clicked first checkbox to select it at (162, 95) on input[type='checkbox'] >> nth=0
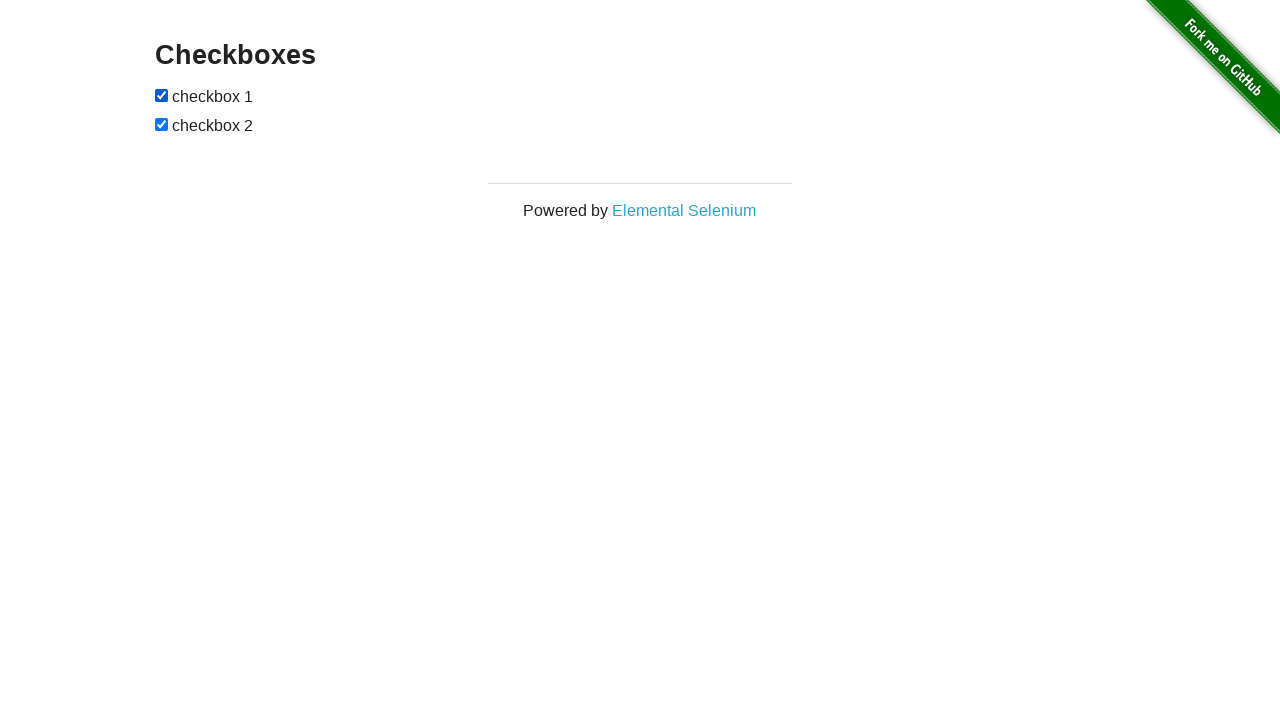

Second checkbox was already checked
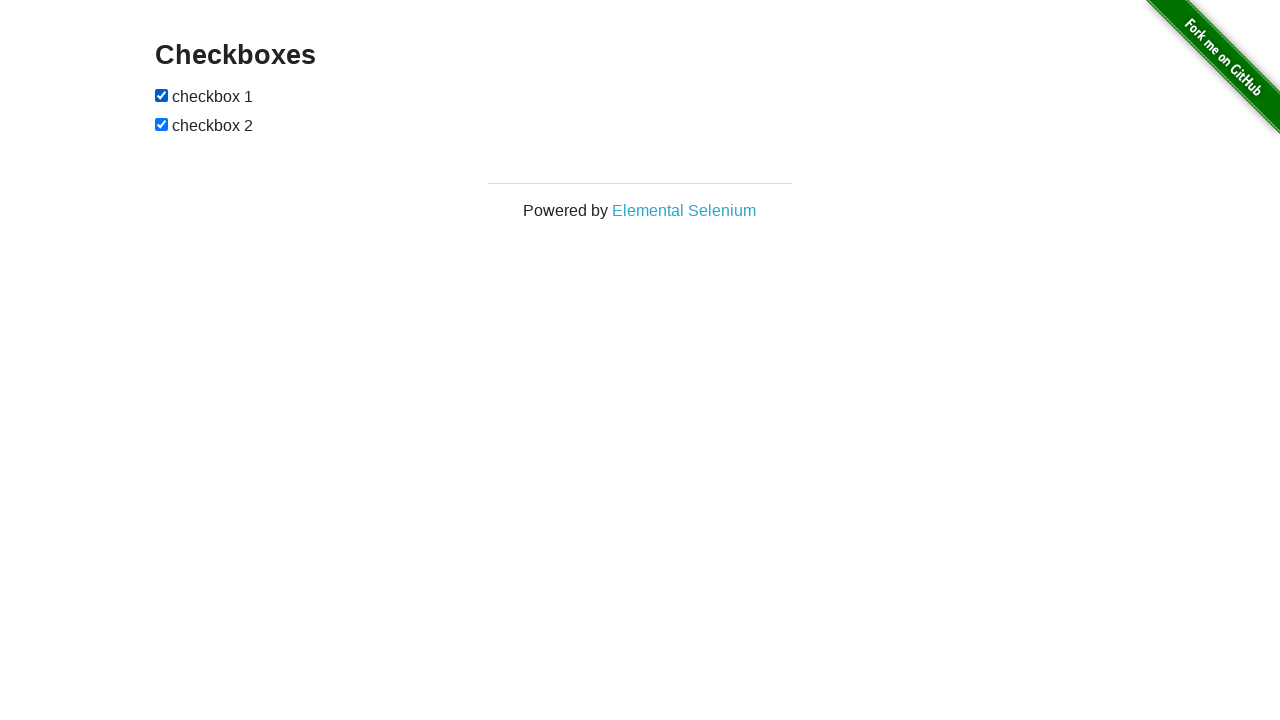

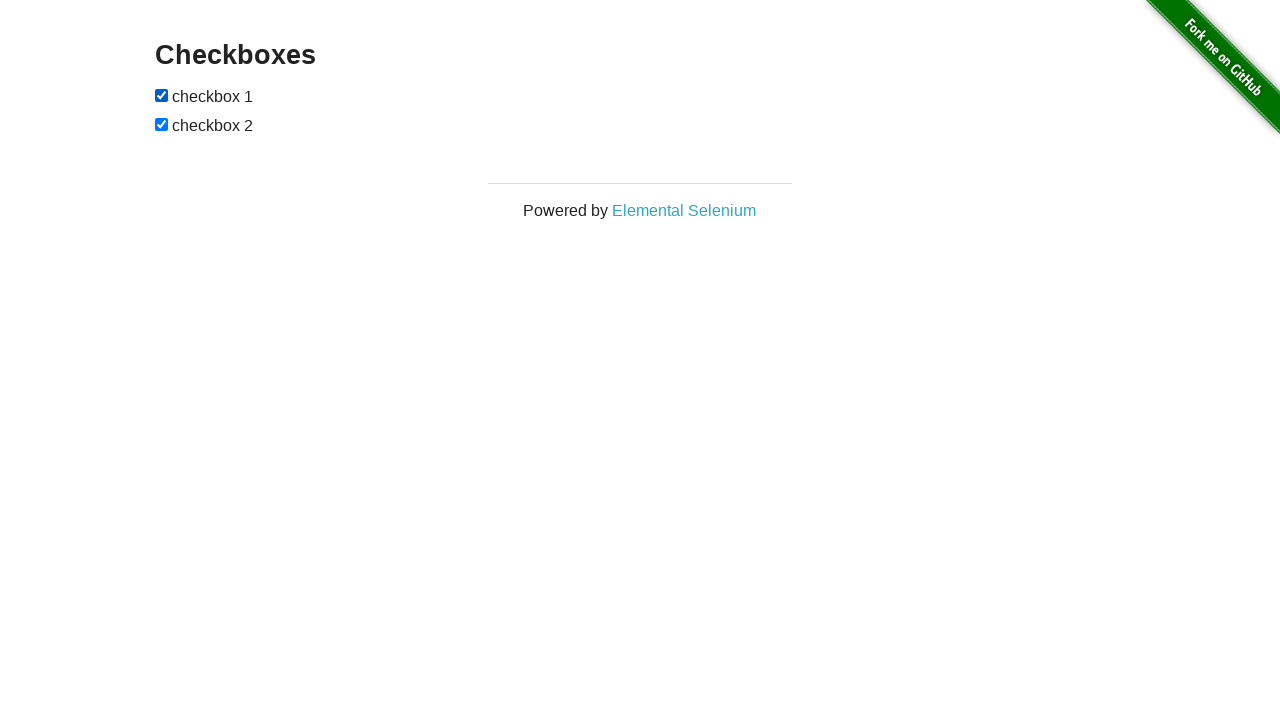